Tests navigation to the About Us modal by clicking the About us link in the navbar

Starting URL: https://www.demoblaze.com/index.html

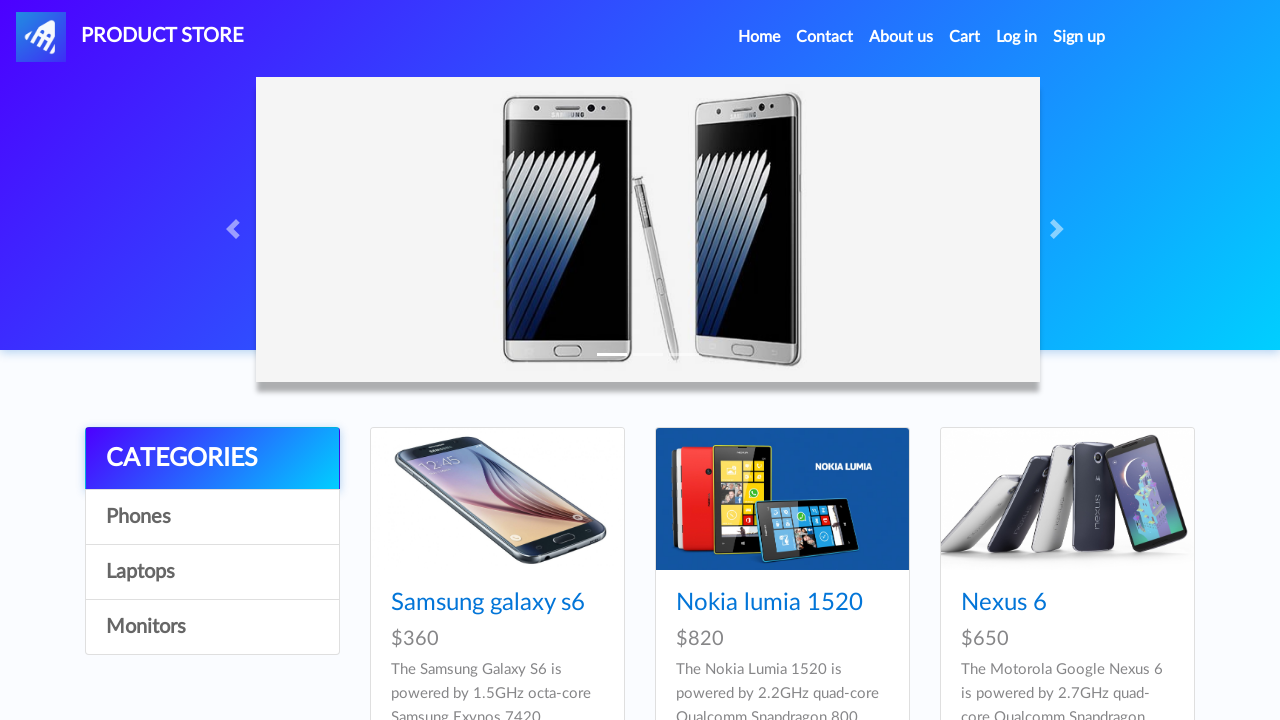

Clicked About Us link in navbar at (901, 37) on #navbarExample > ul > li:nth-child(3) > a
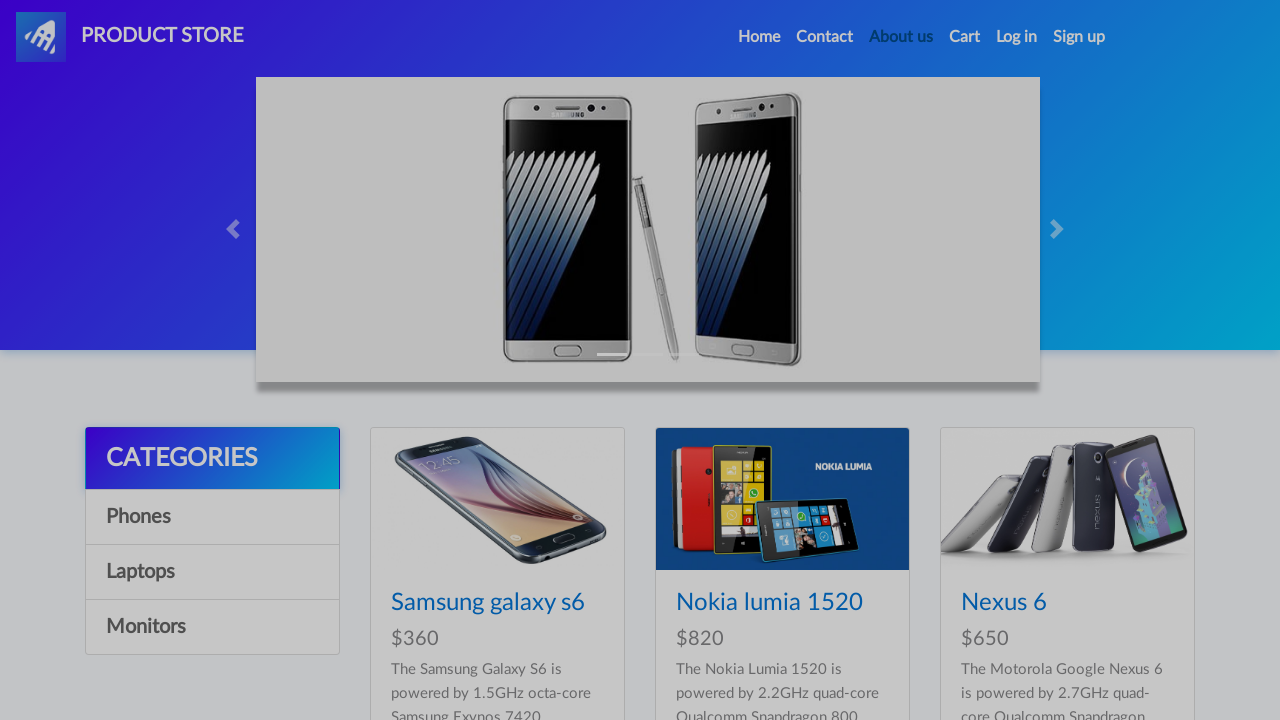

About Us modal appeared and became visible
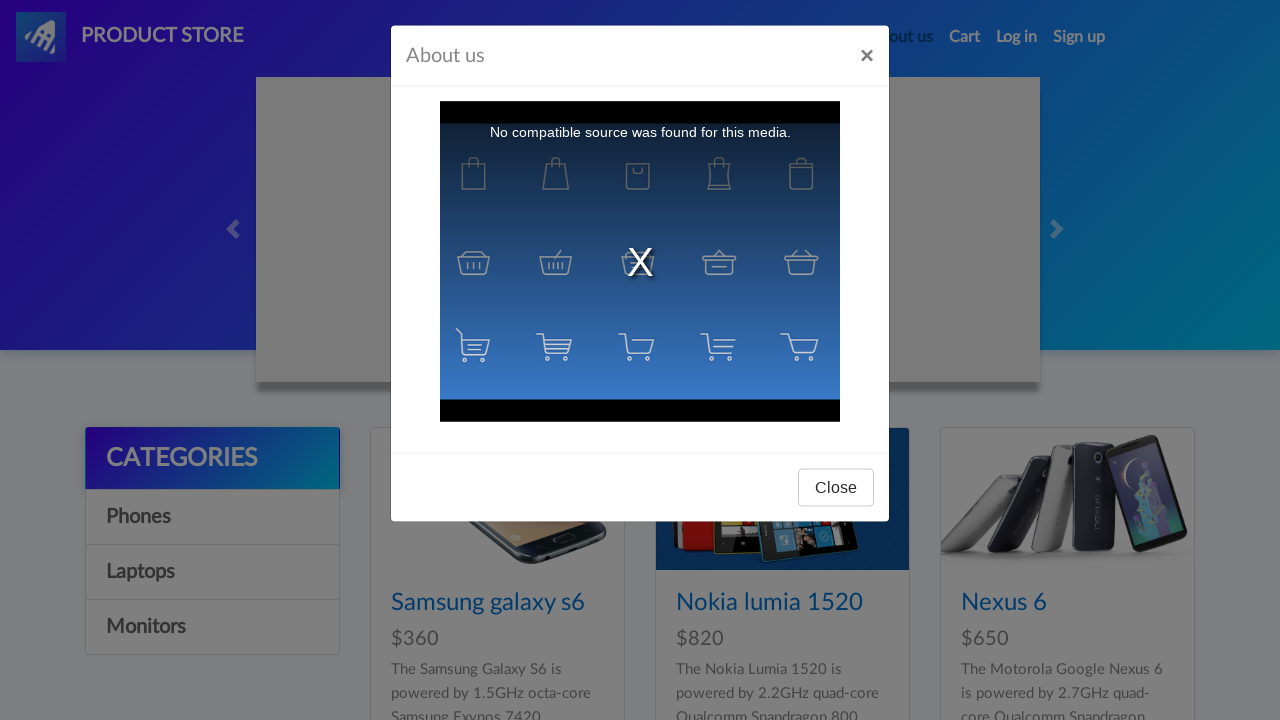

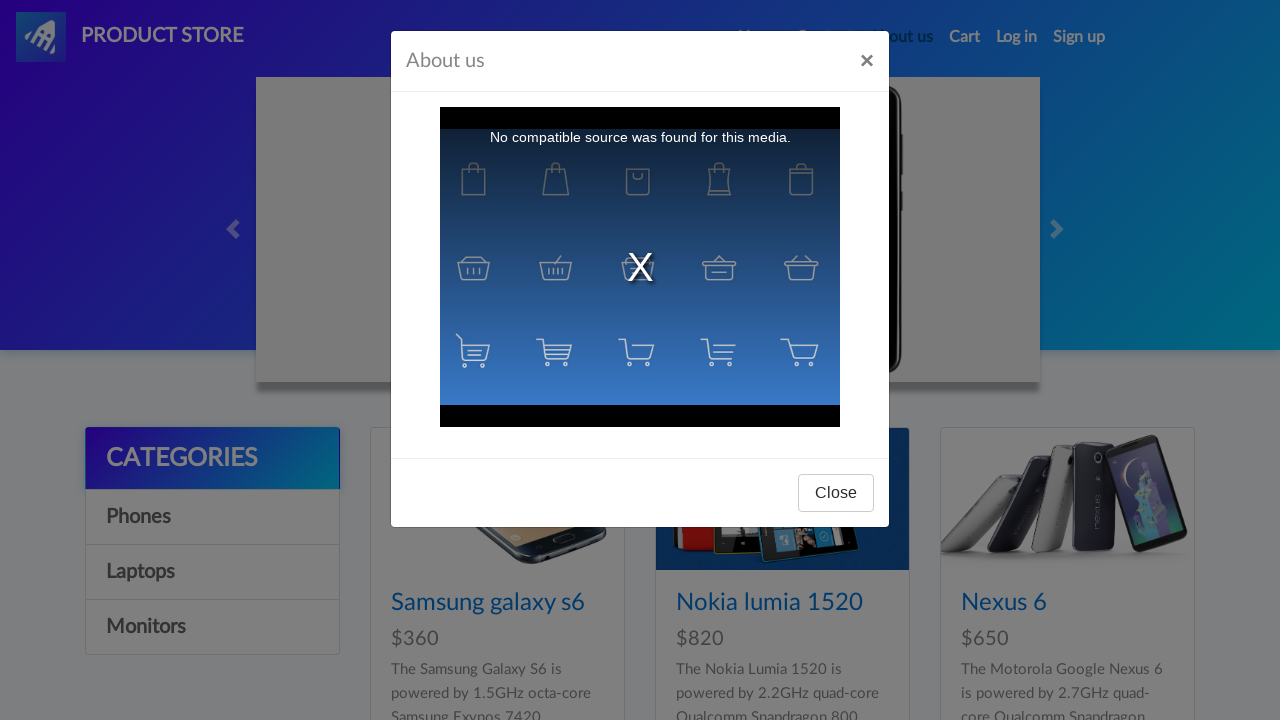